Searches for products with "ca", finds and adds Cashews to cart, then verifies the brand name is displayed correctly

Starting URL: https://rahulshettyacademy.com/seleniumPractise/#/

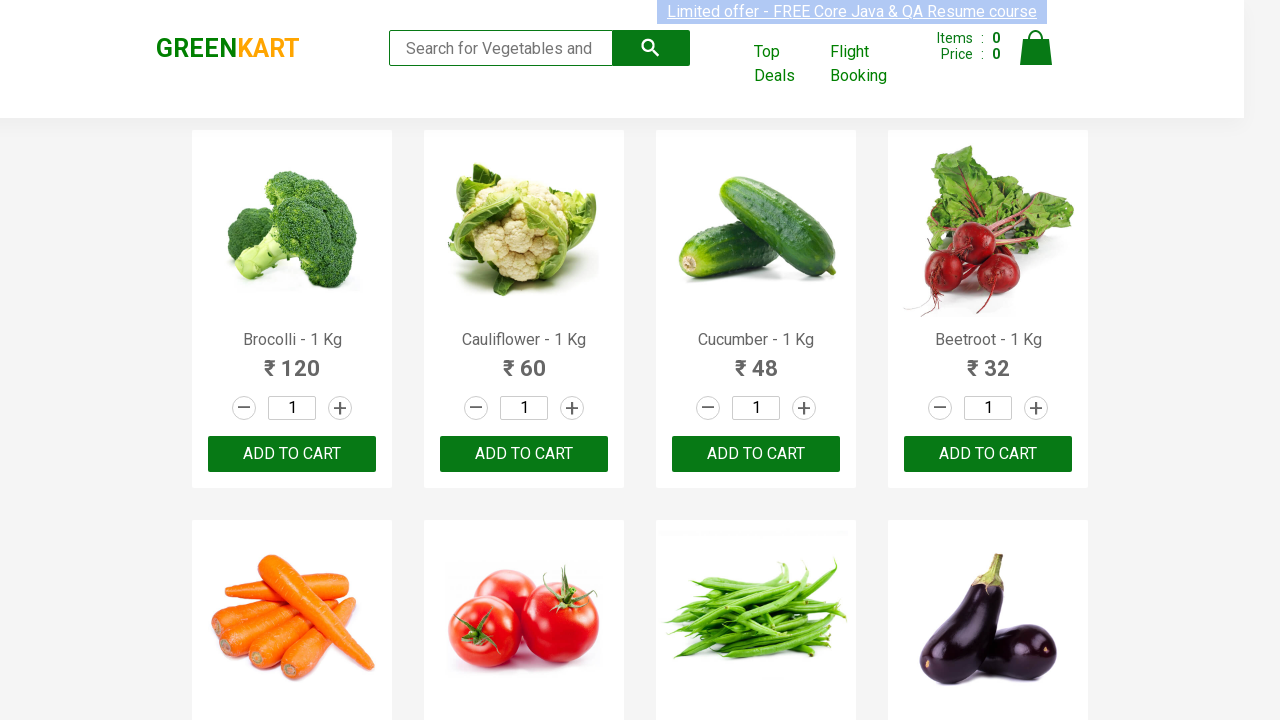

Filled search field with 'ca' on .search-keyword
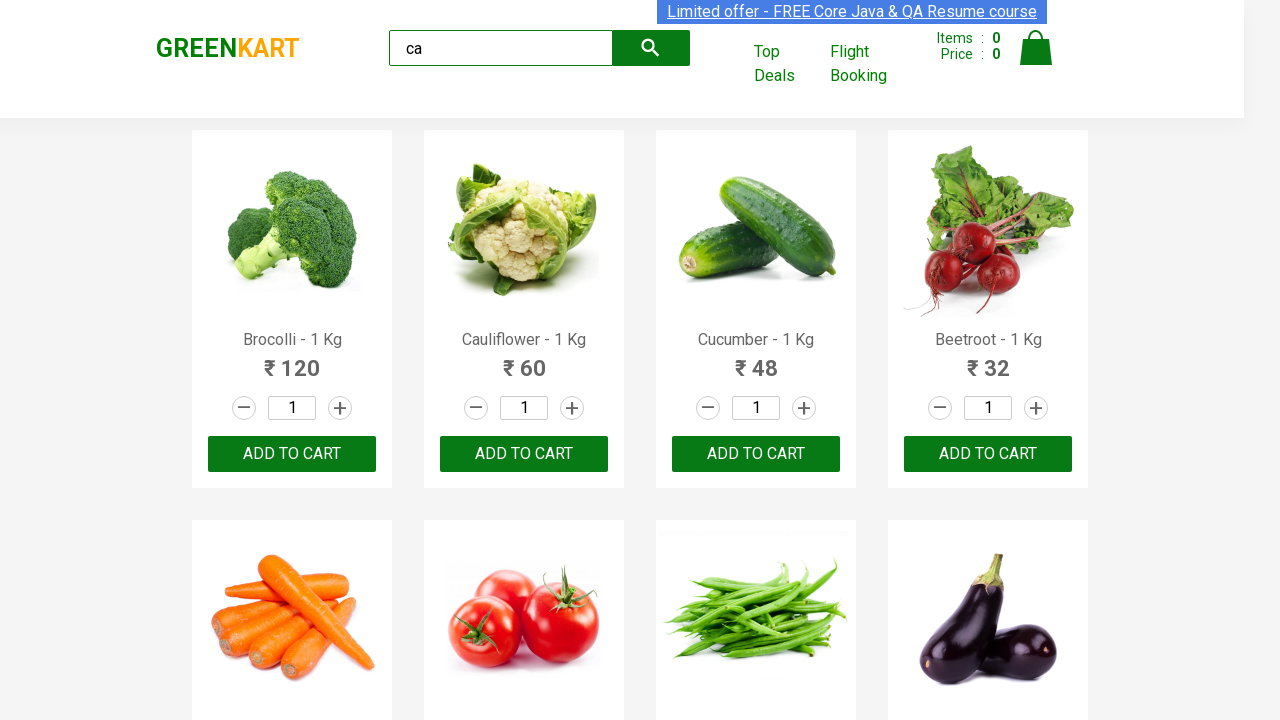

Located all products on the page
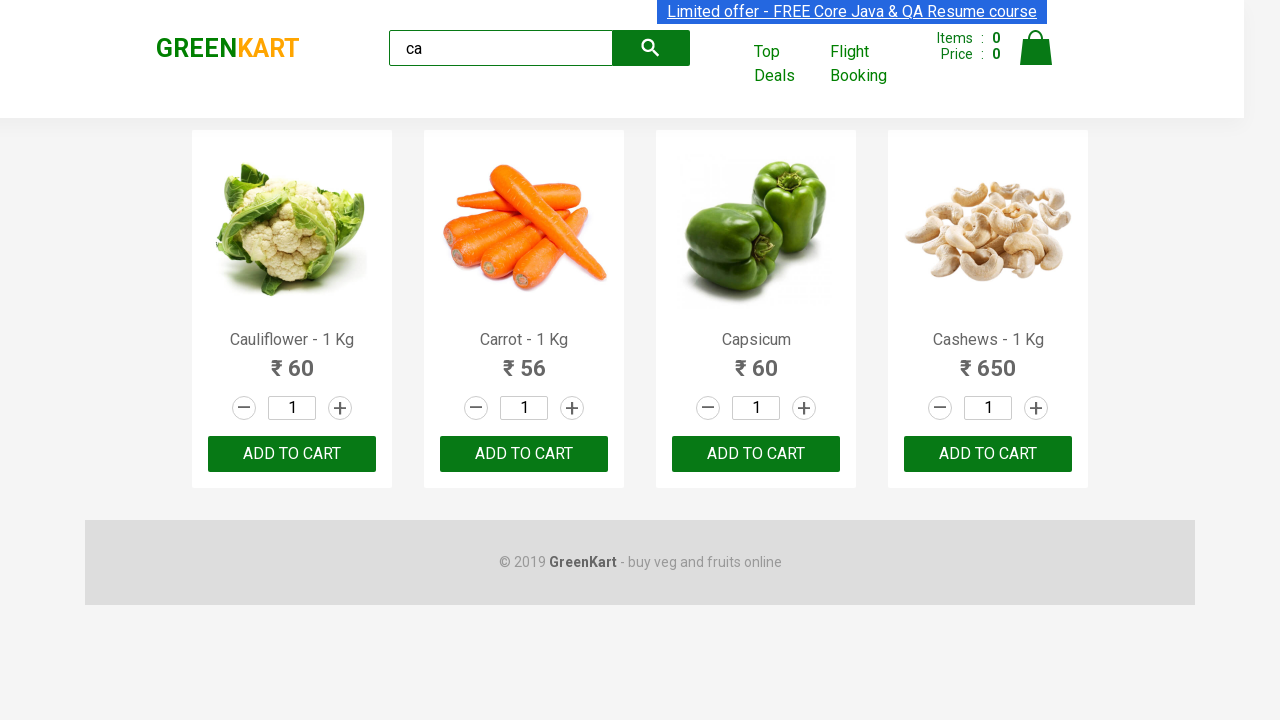

Found 4 products matching search criteria
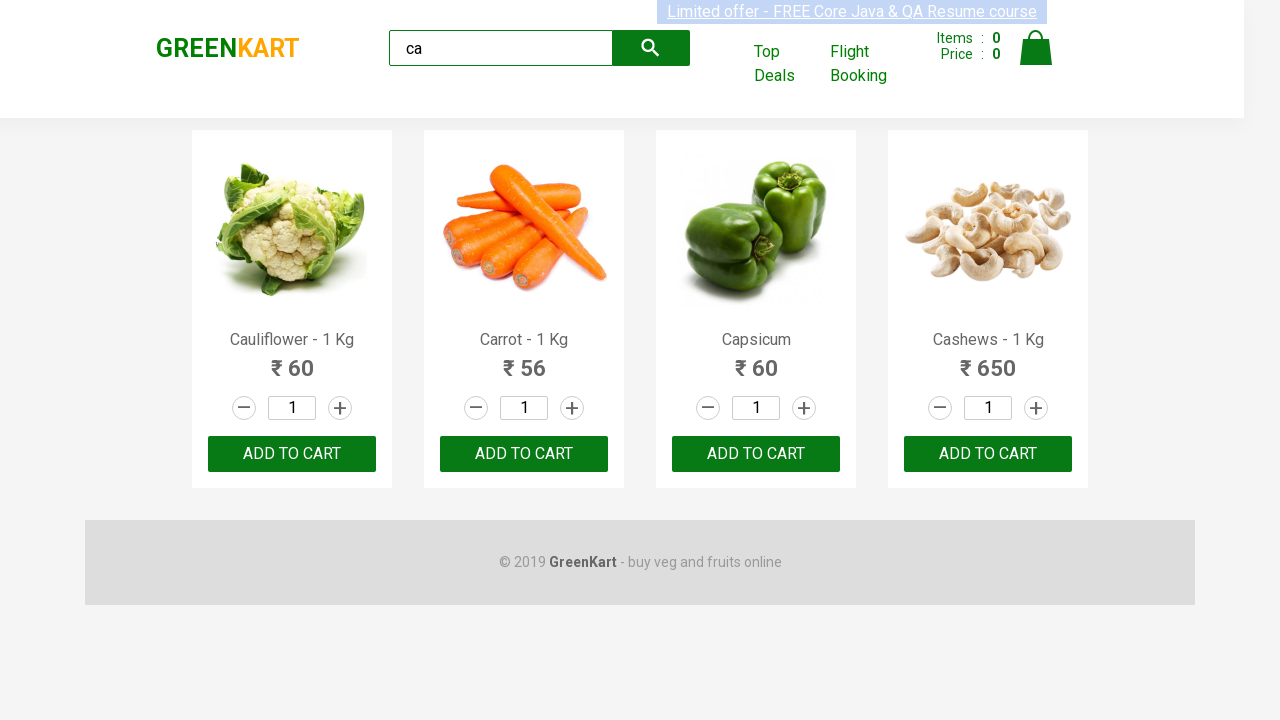

Retrieved product name: 'Cauliflower - 1 Kg'
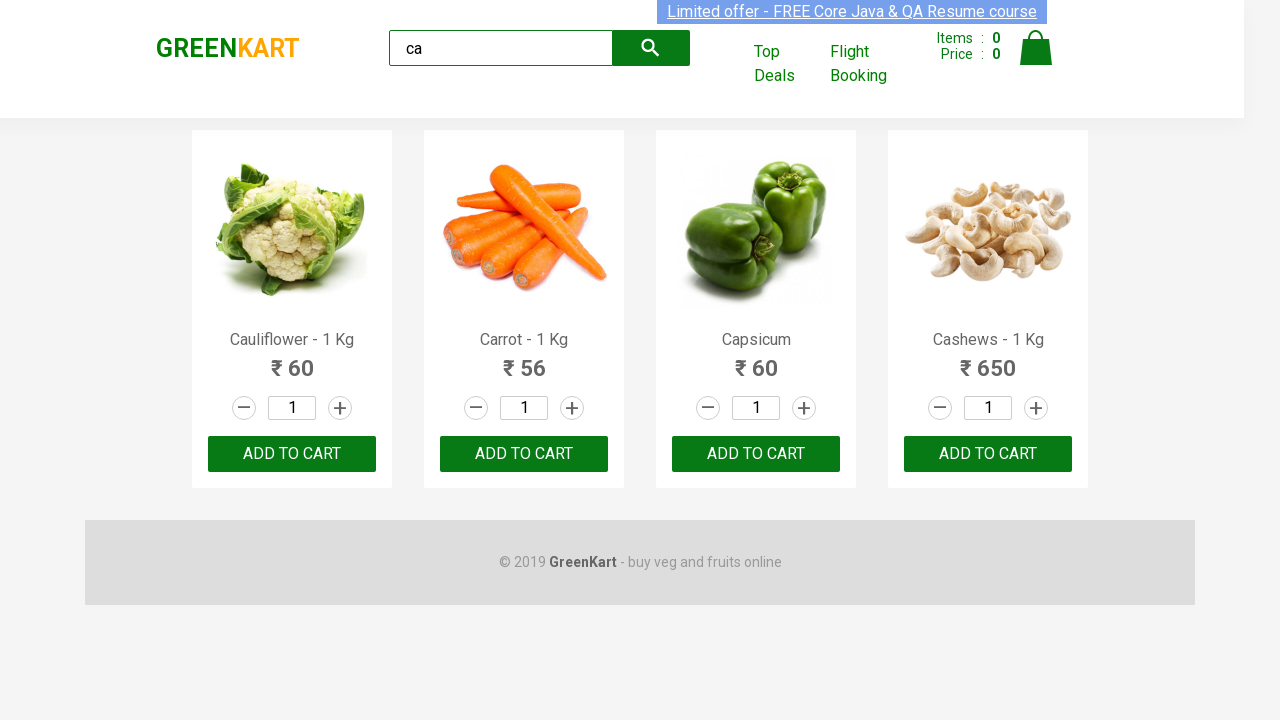

Retrieved product name: 'Carrot - 1 Kg'
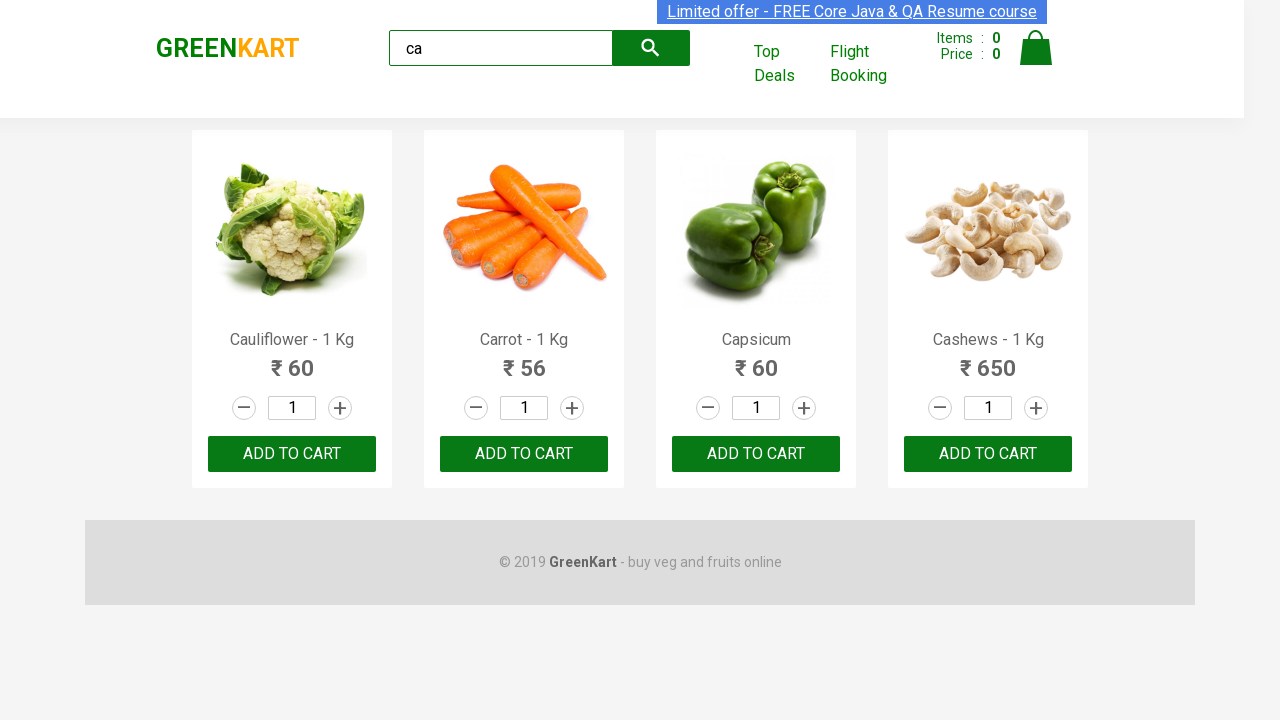

Retrieved product name: 'Capsicum'
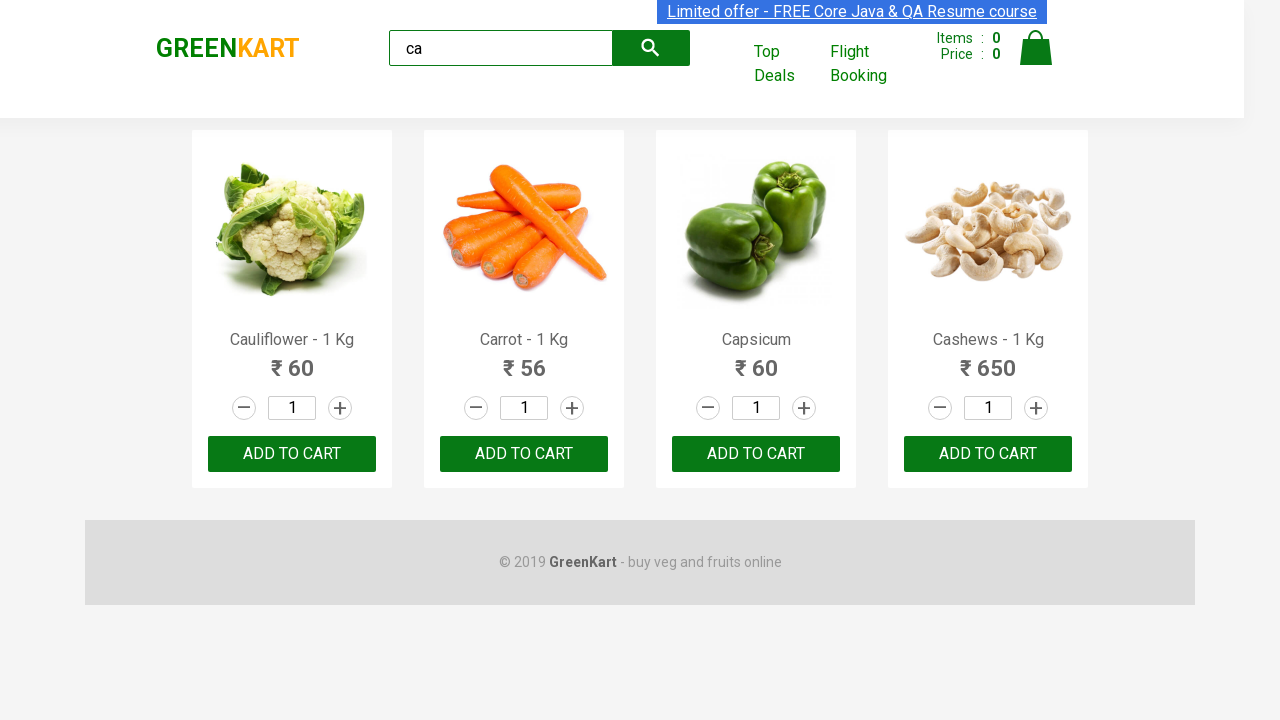

Retrieved product name: 'Cashews - 1 Kg'
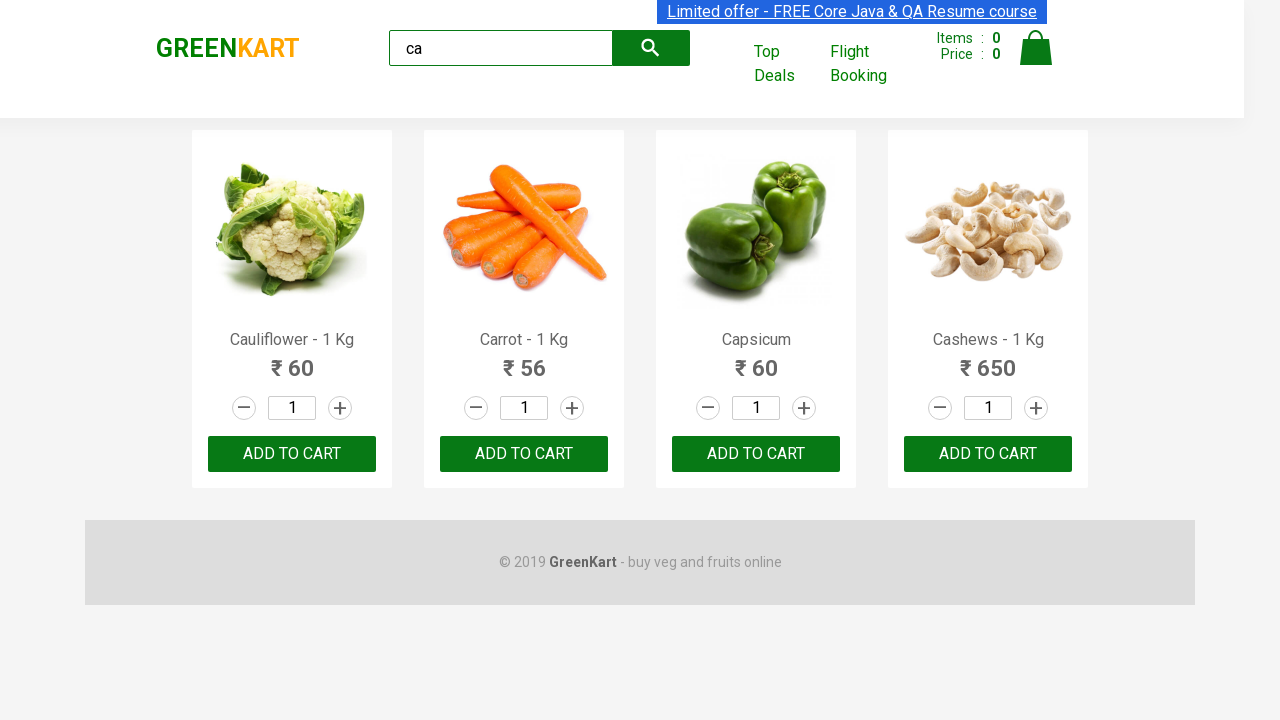

Clicked 'Add to Cart' button for Cashews product at (988, 454) on .products .product >> nth=3 >> button
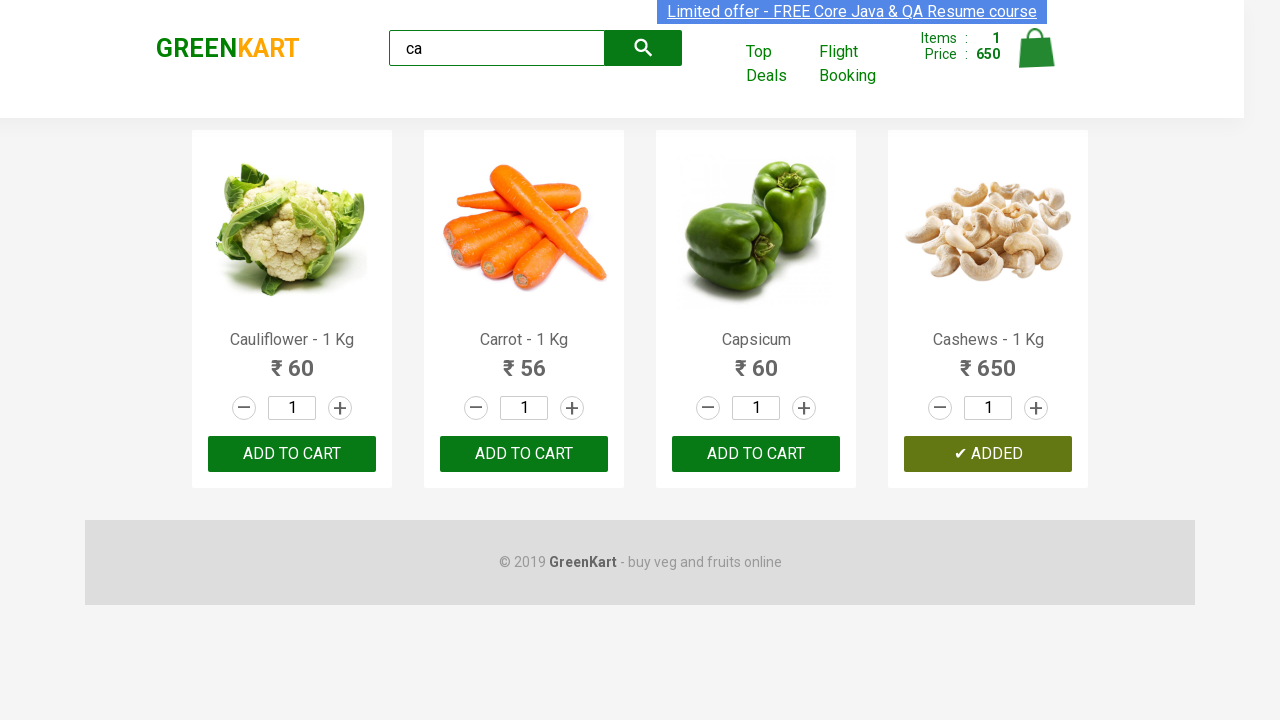

Located brand element on the page
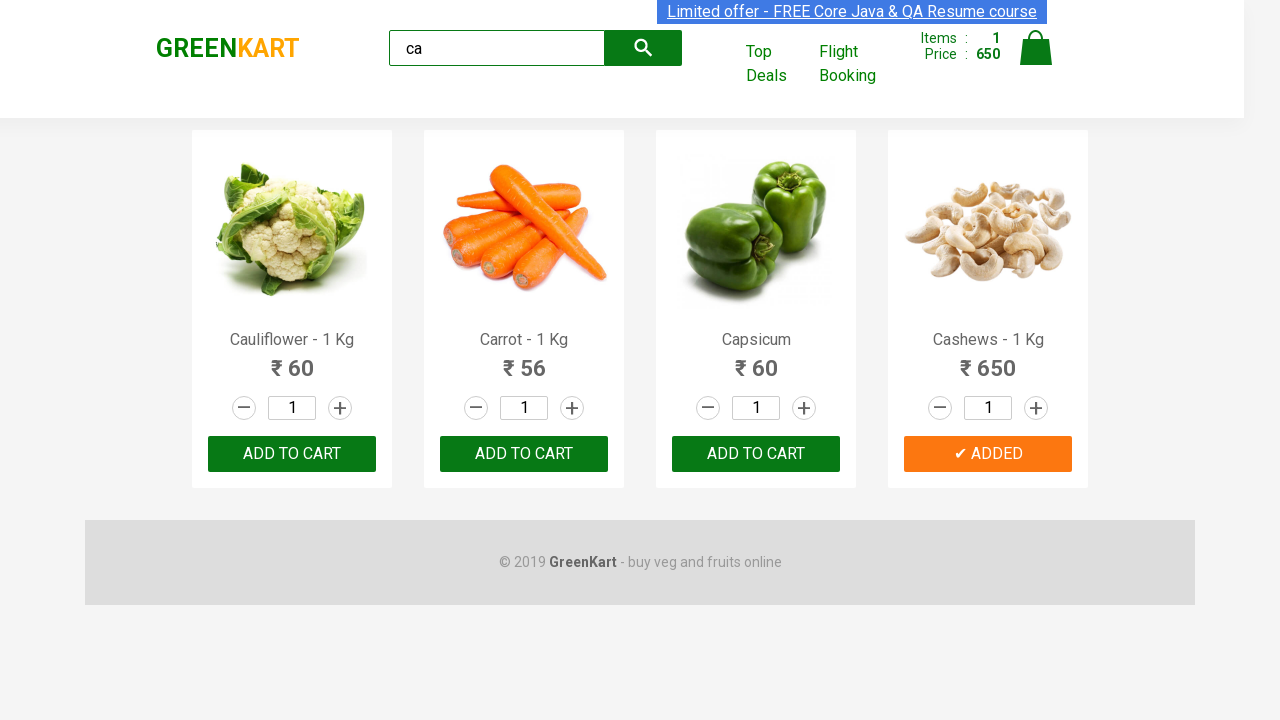

Retrieved brand text: 'GREENKART'
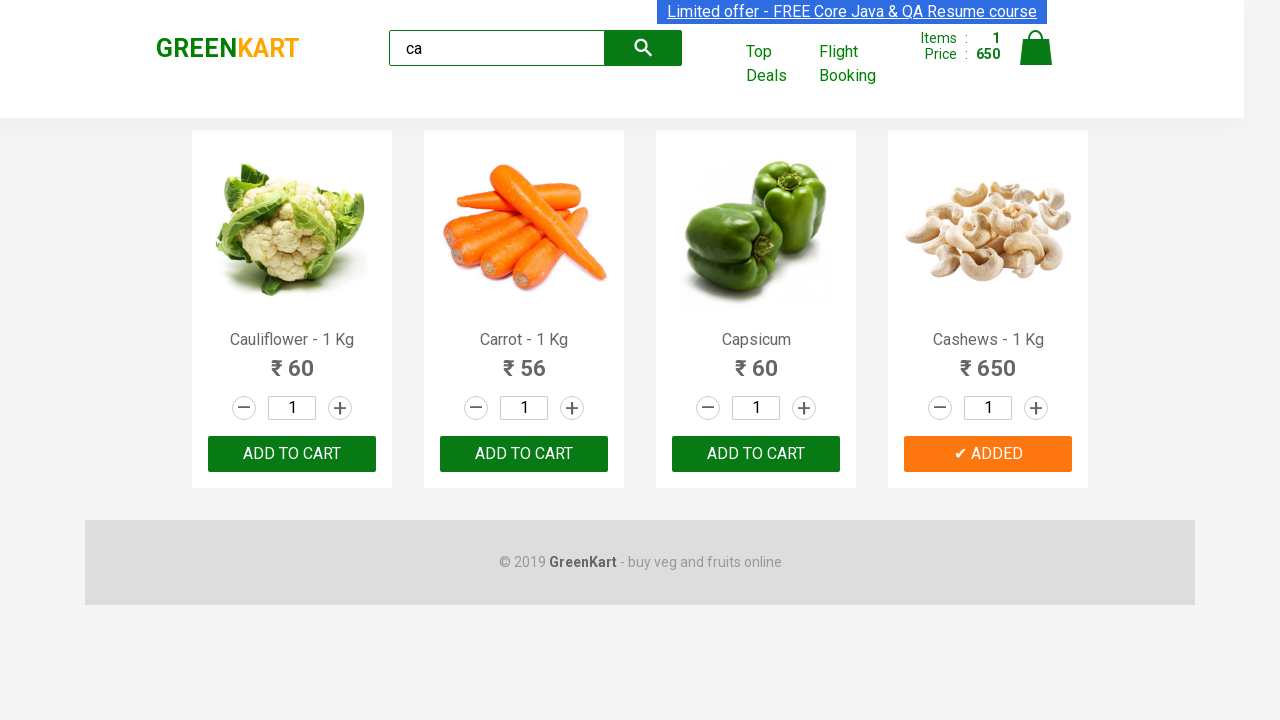

Verified brand name is 'GREENKART'
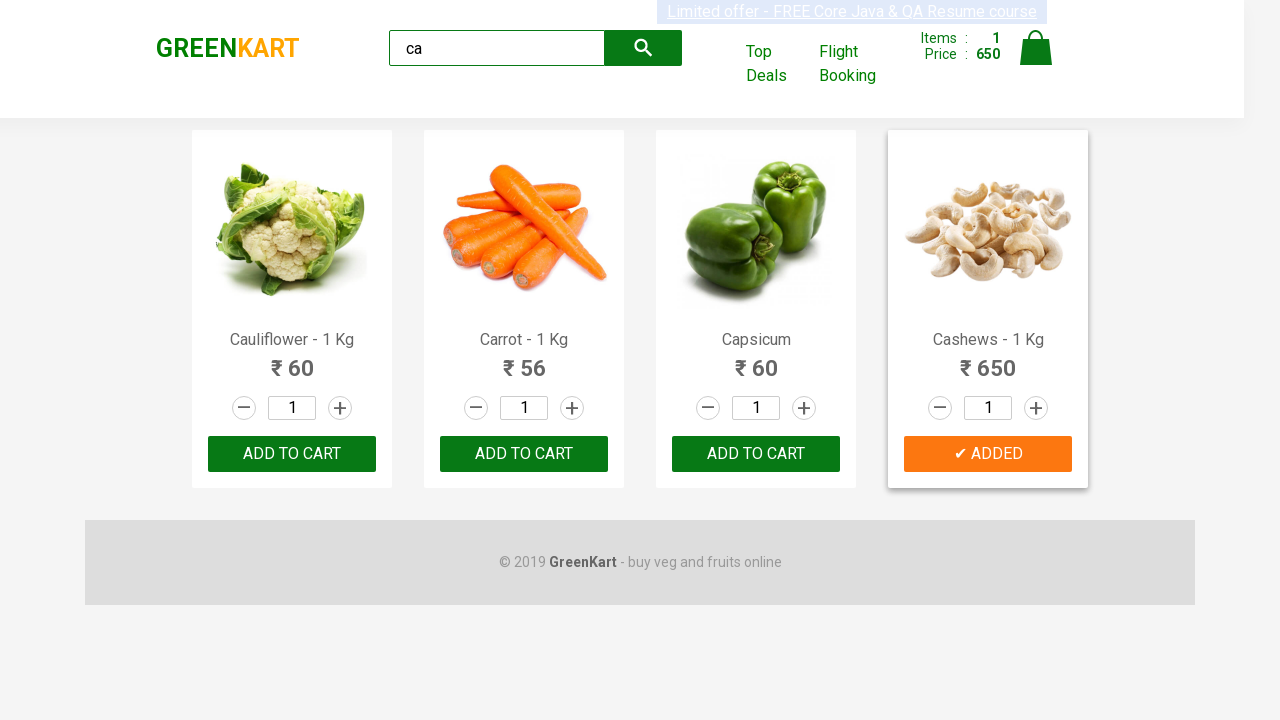

Logged brand text: GREENKART
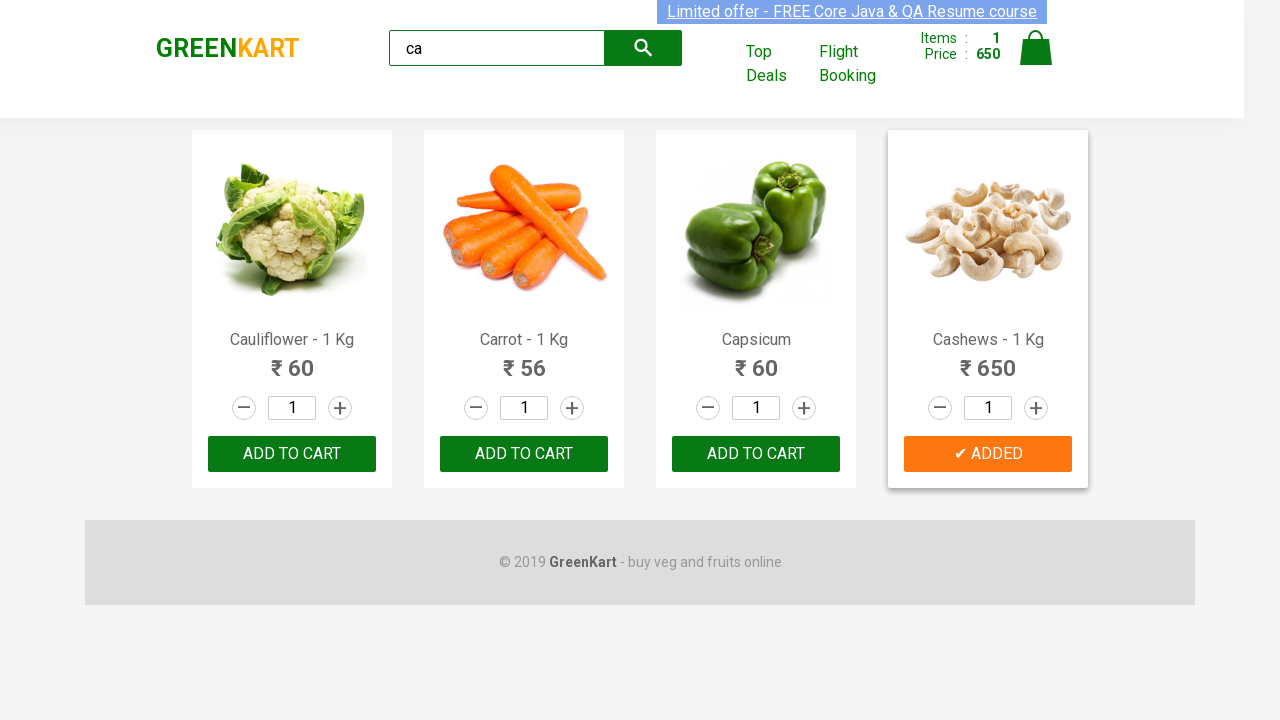

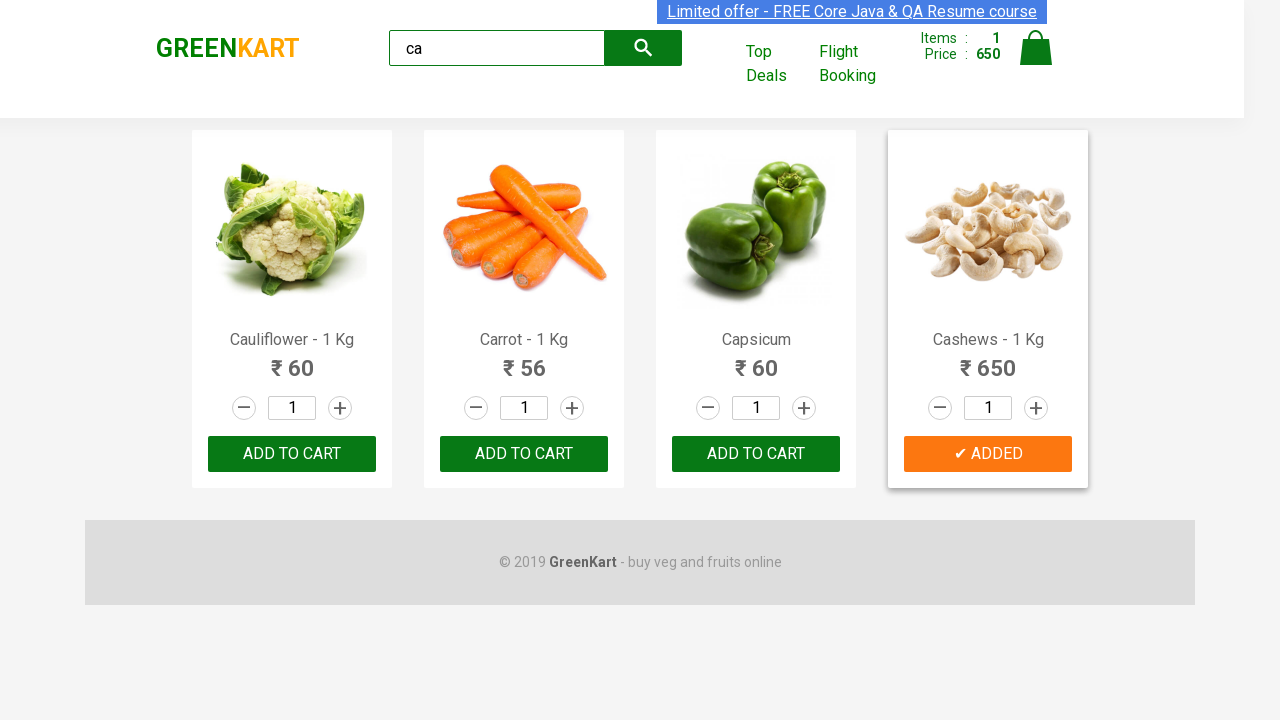